Tests that empty email field is not accepted in the form submission

Starting URL: https://davi-vert.vercel.app/index.html

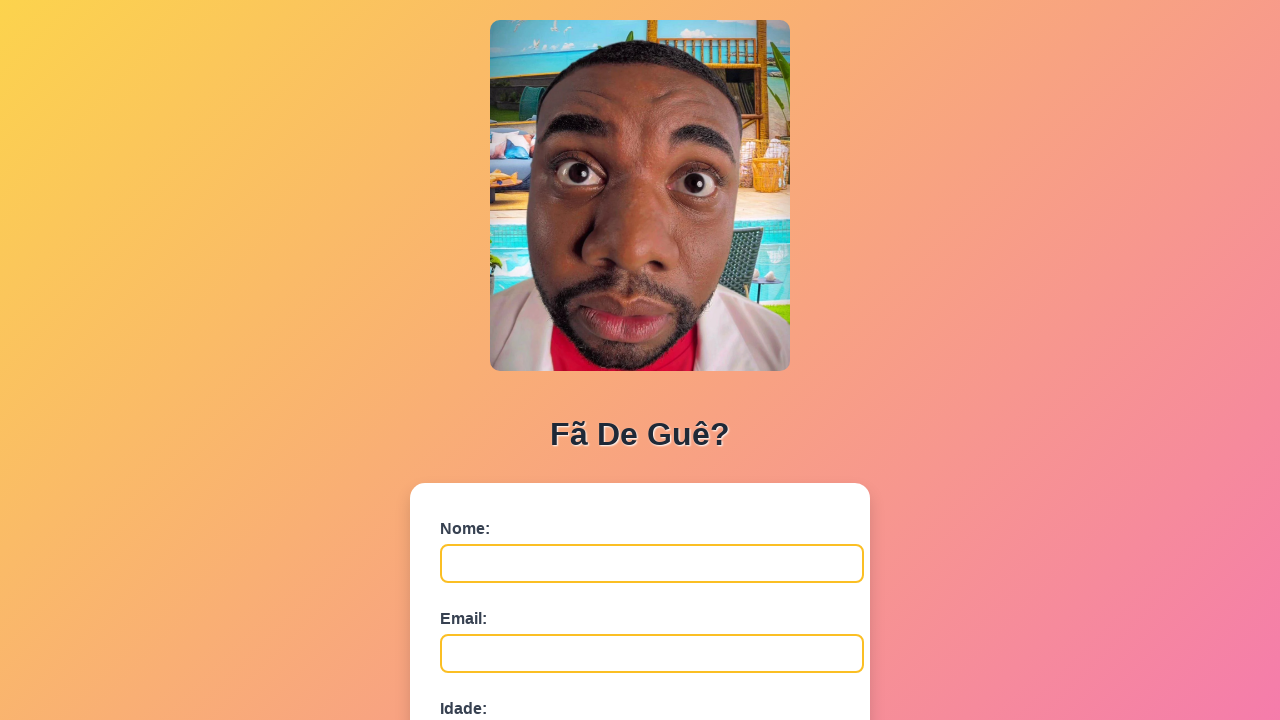

Cleared localStorage
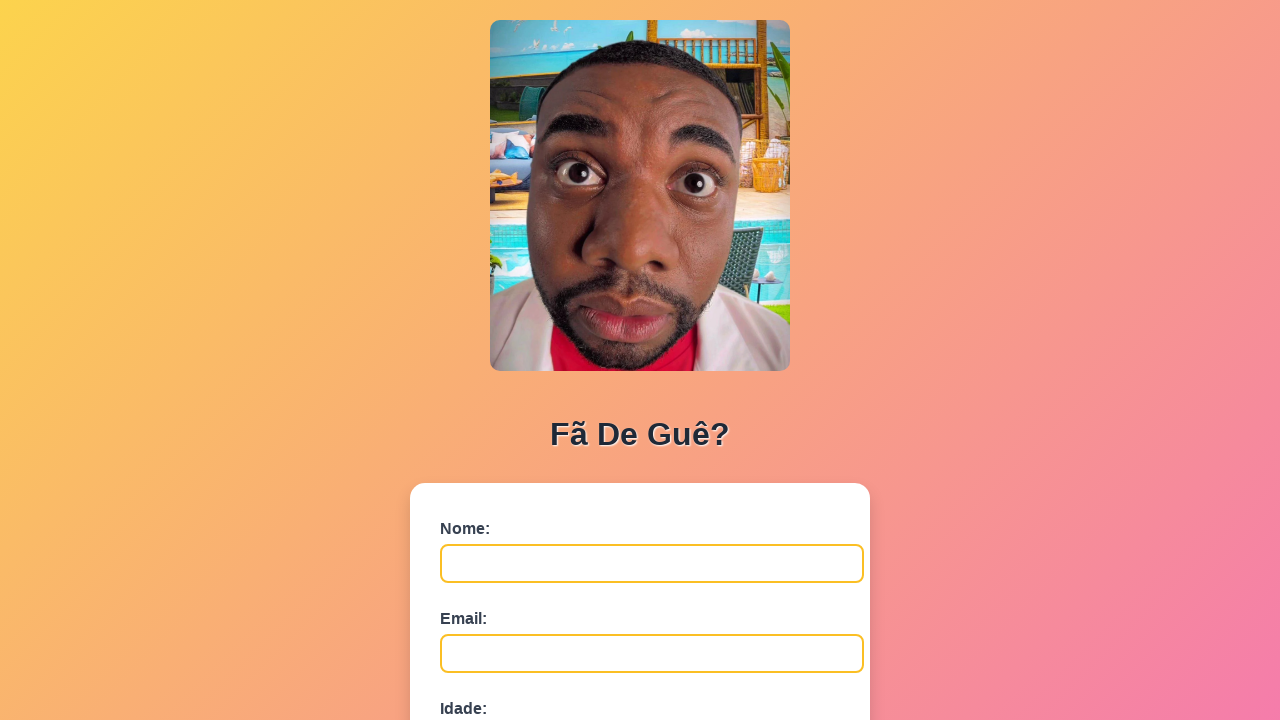

Filled name field with 'Sem Email' on #nome
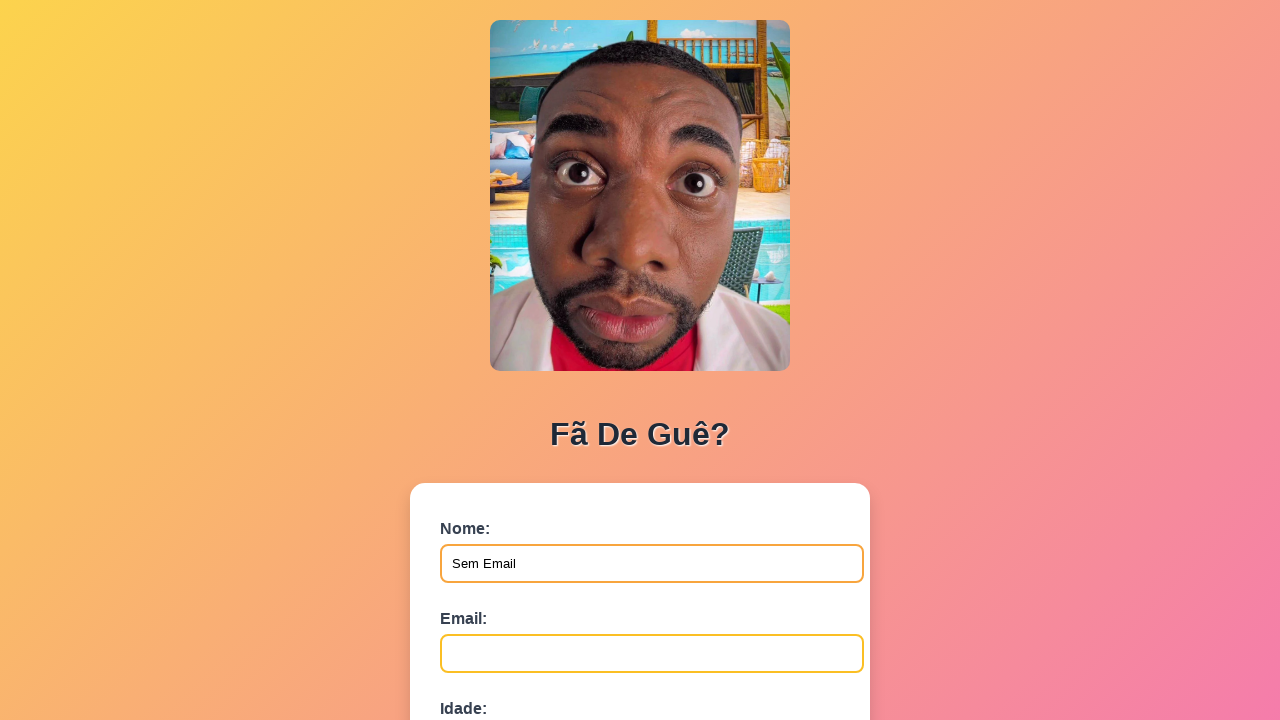

Filled age field with '30' on #idade
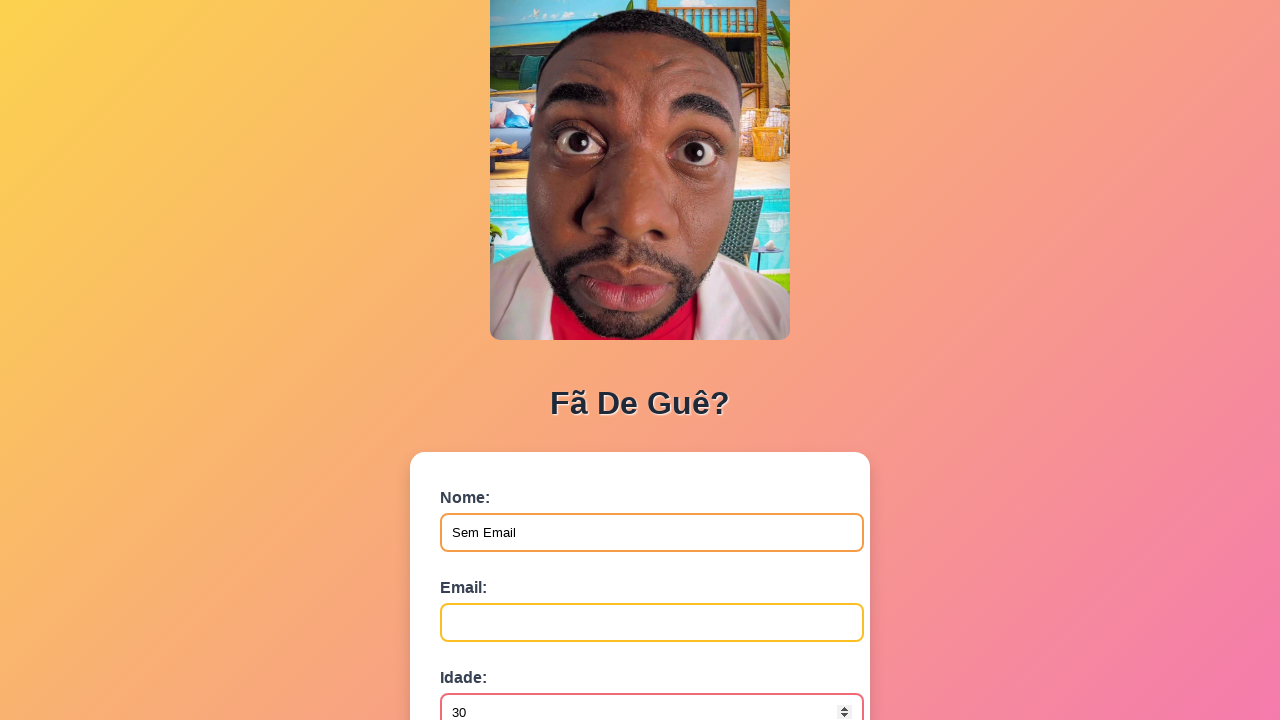

Clicked submit button without filling email field at (490, 569) on button[type='submit']
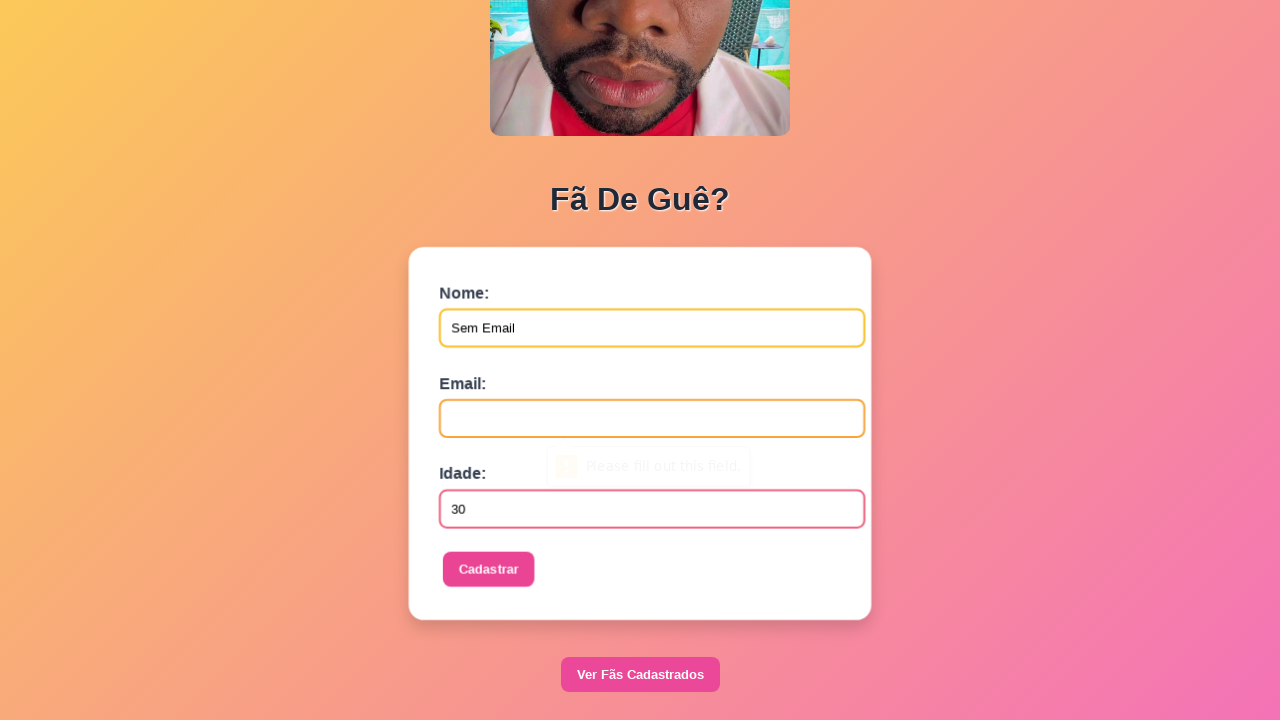

Set up dialog handler to accept alerts
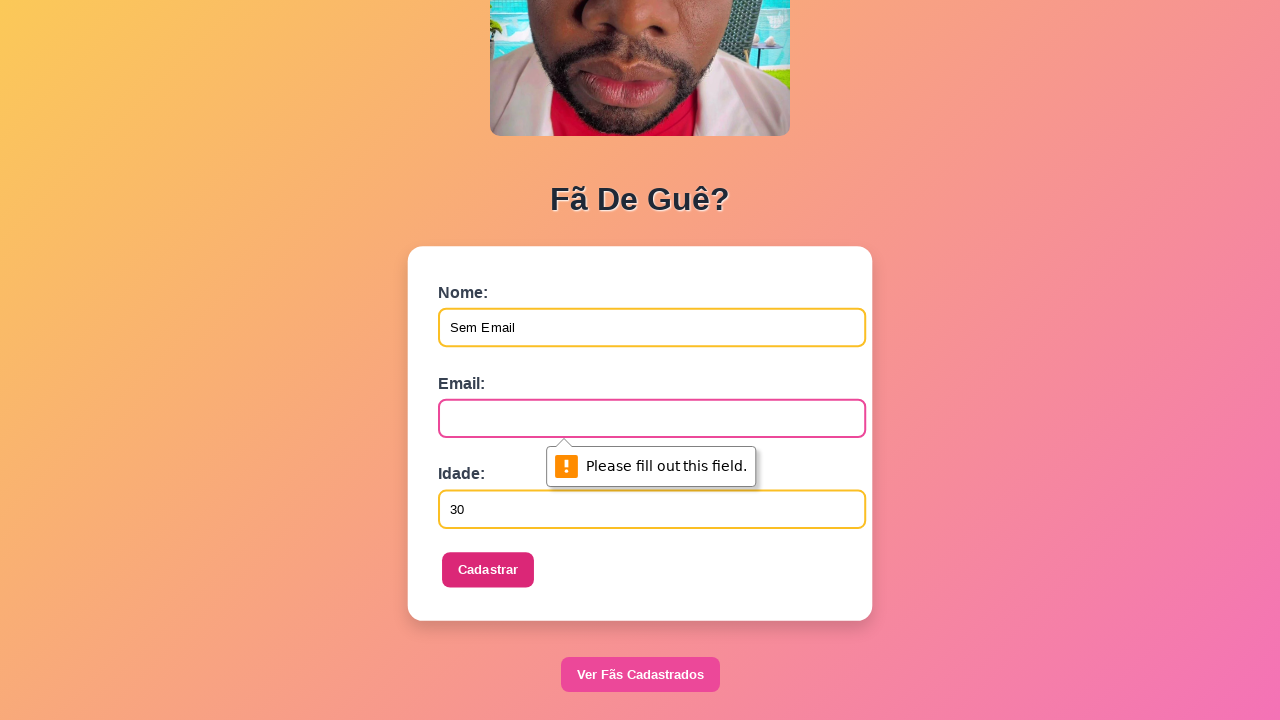

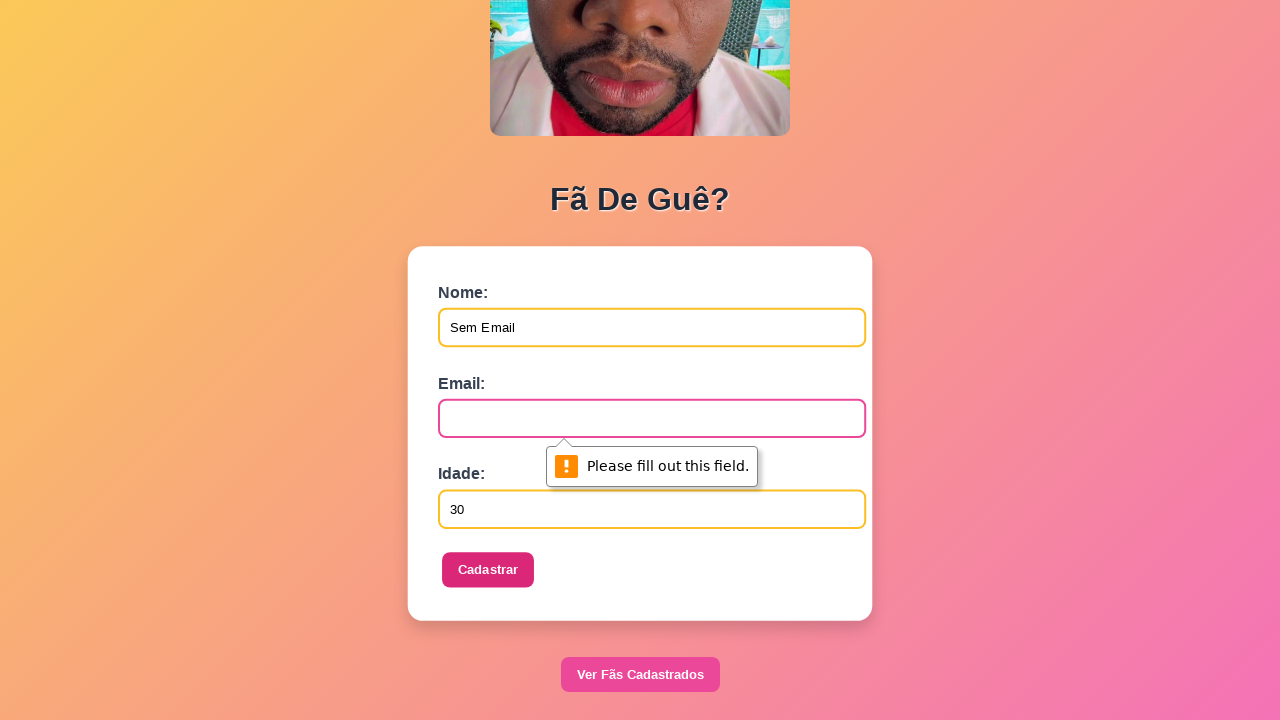